Launches the Rolls-Royce Motor Cars homepage and maximizes the browser window to verify the page loads successfully.

Starting URL: https://www.rolls-roycemotorcars.com/en_GB/home.html

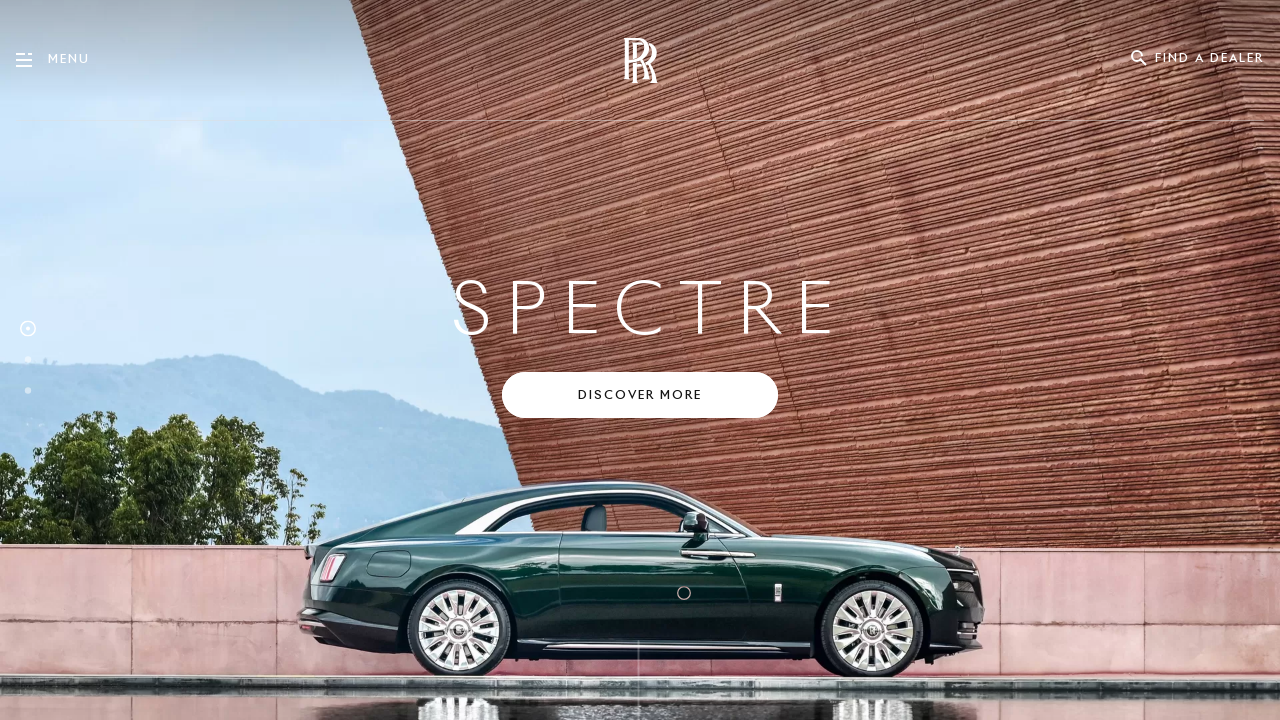

Waited for Rolls-Royce Motor Cars homepage to load (domcontentloaded)
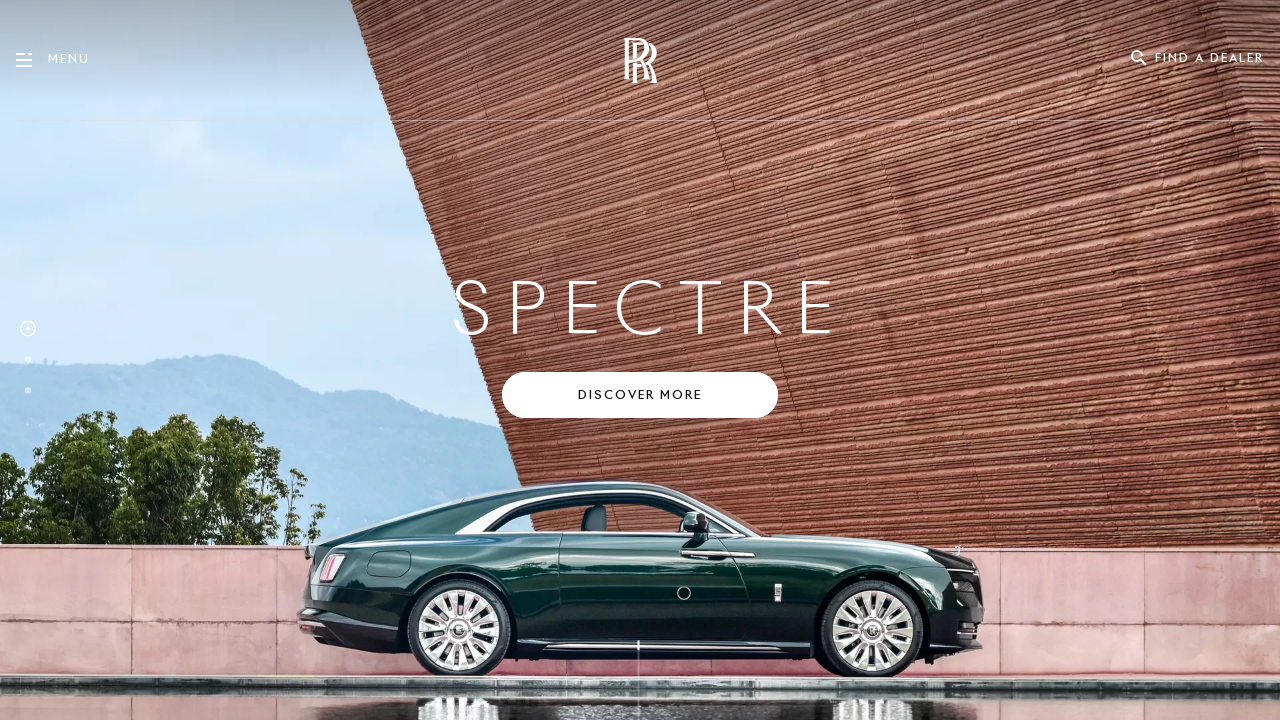

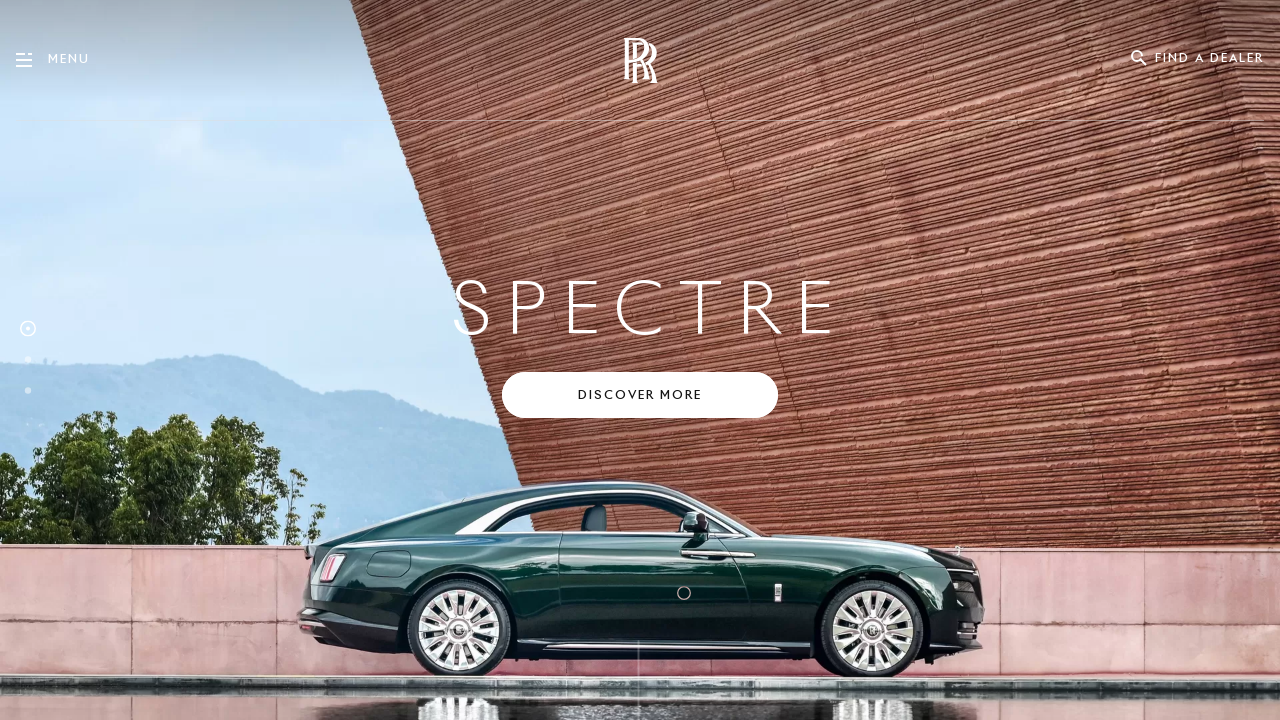